Tests the date of birth input field by entering a date

Starting URL: https://katalon-test.s3.amazonaws.com/aut/html/form.html

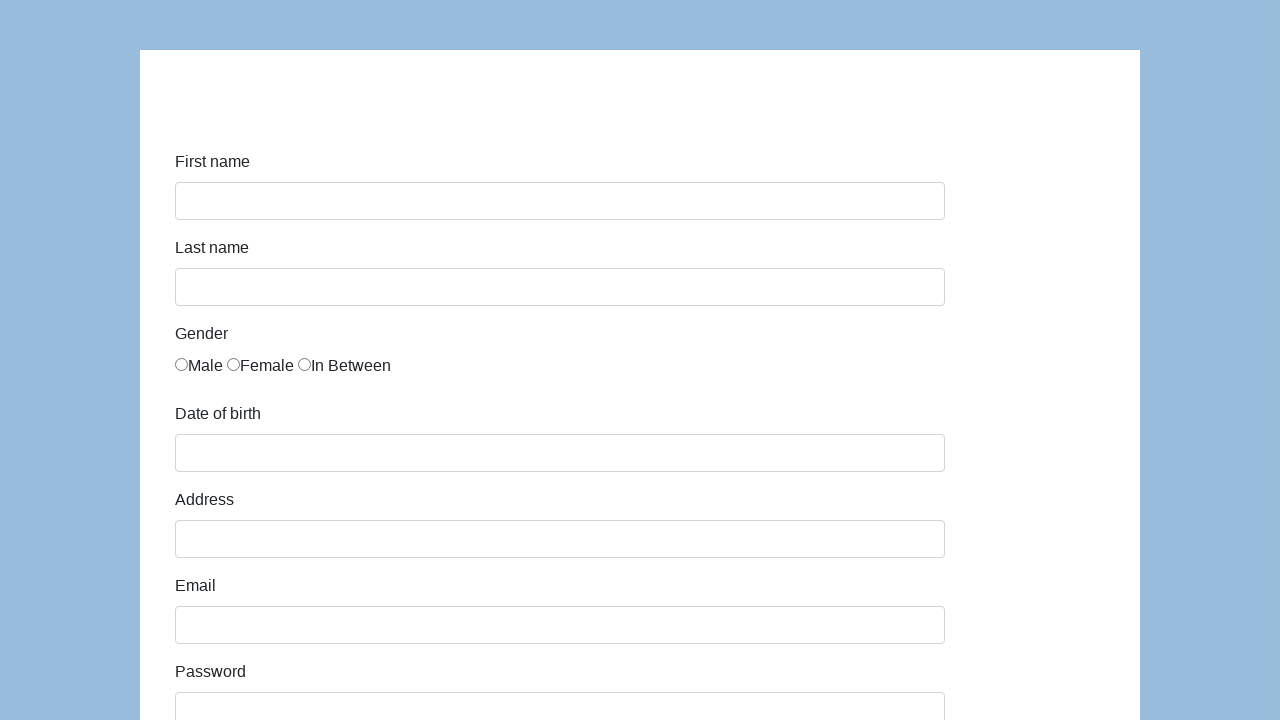

Filled date of birth field with '01/01/1990' on #dob
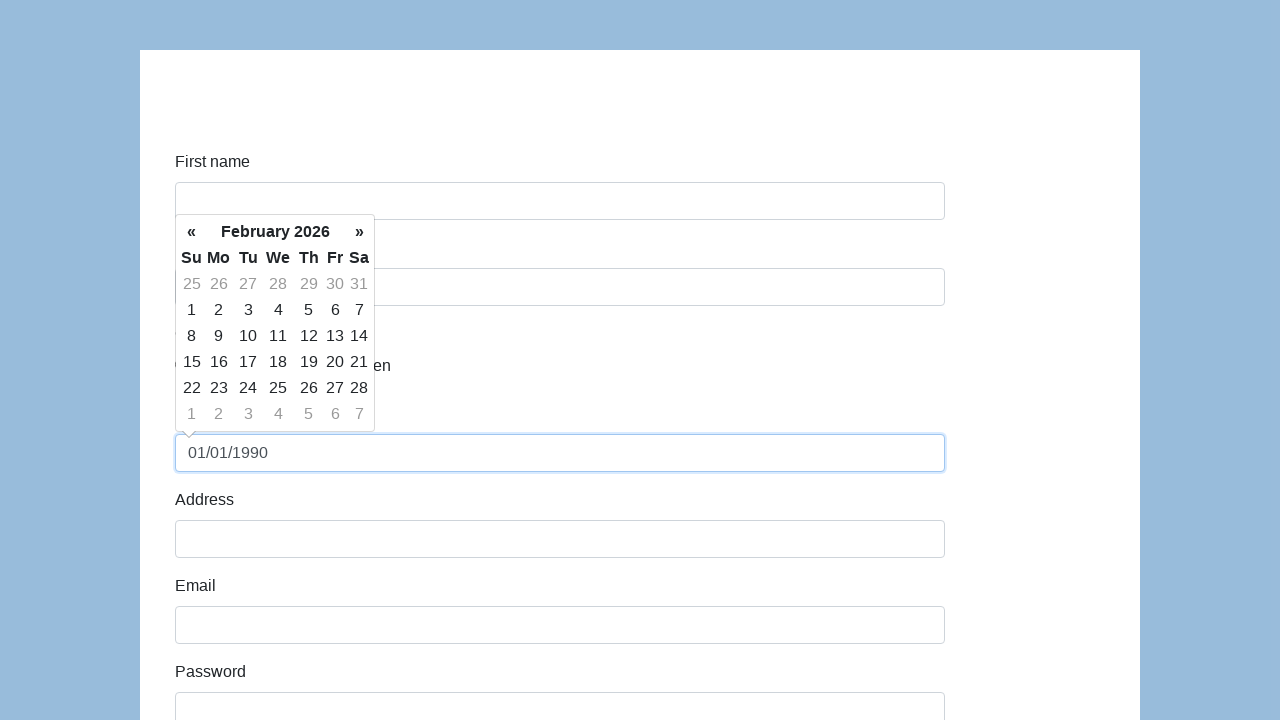

Verified date of birth input value is '01/01/1990'
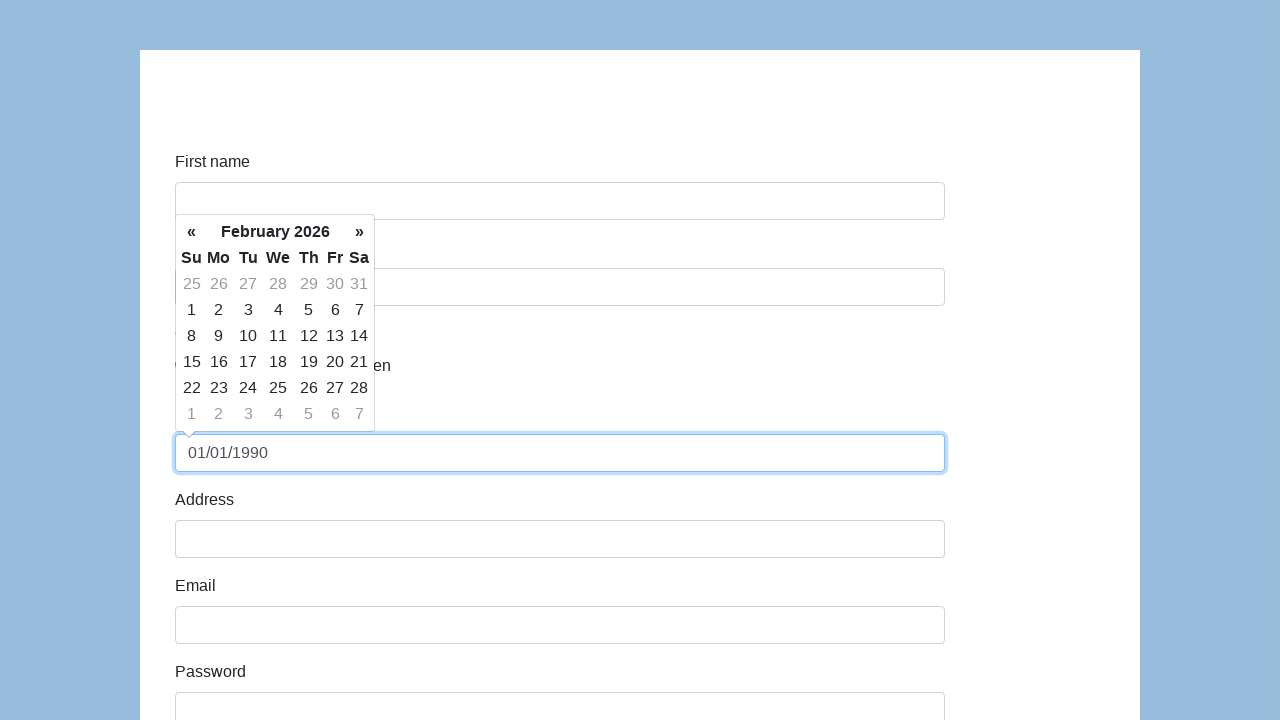

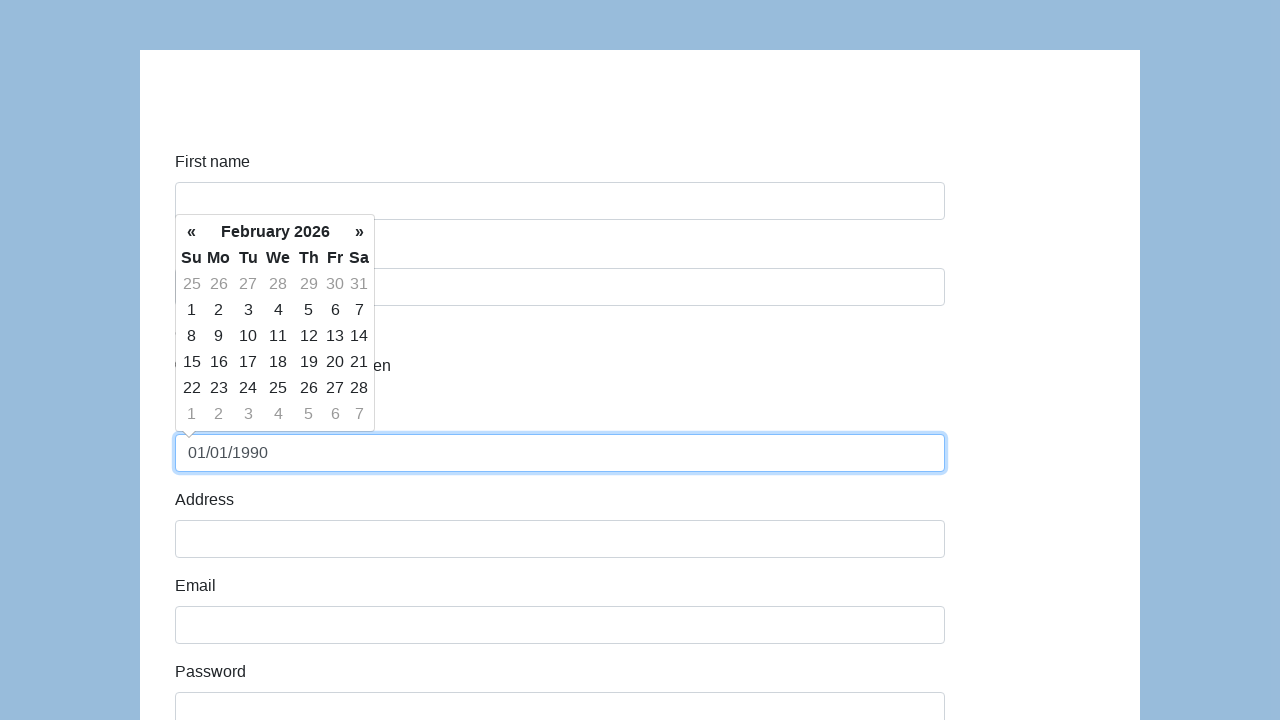